Tests bank manager functionality by adding a new customer, opening an account for them, and verifying the customer appears in the customer list with an account number.

Starting URL: https://www.globalsqa.com/angularJs-protractor/BankingProject/#/login

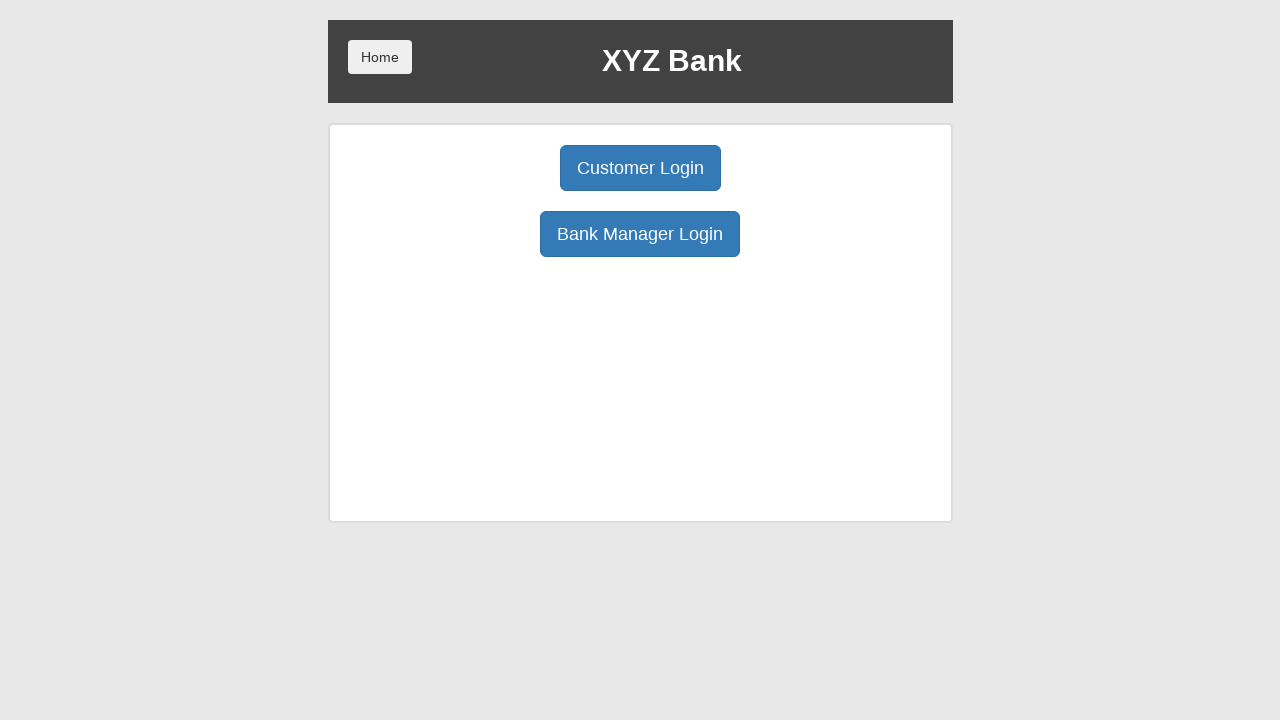

Clicked Bank Manager Login button at (640, 234) on internal:role=button[name="Bank Manager Login"i]
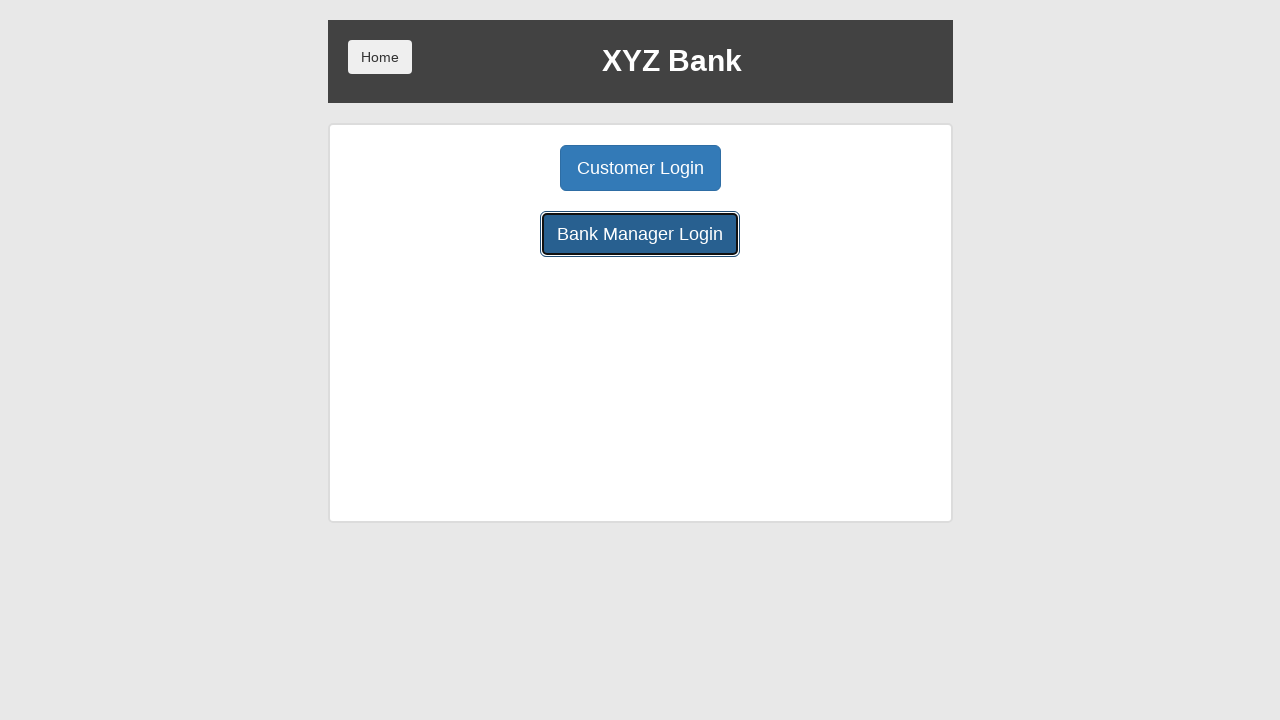

Clicked Add Customer button at (502, 168) on internal:role=button[name="Add Customer"i]
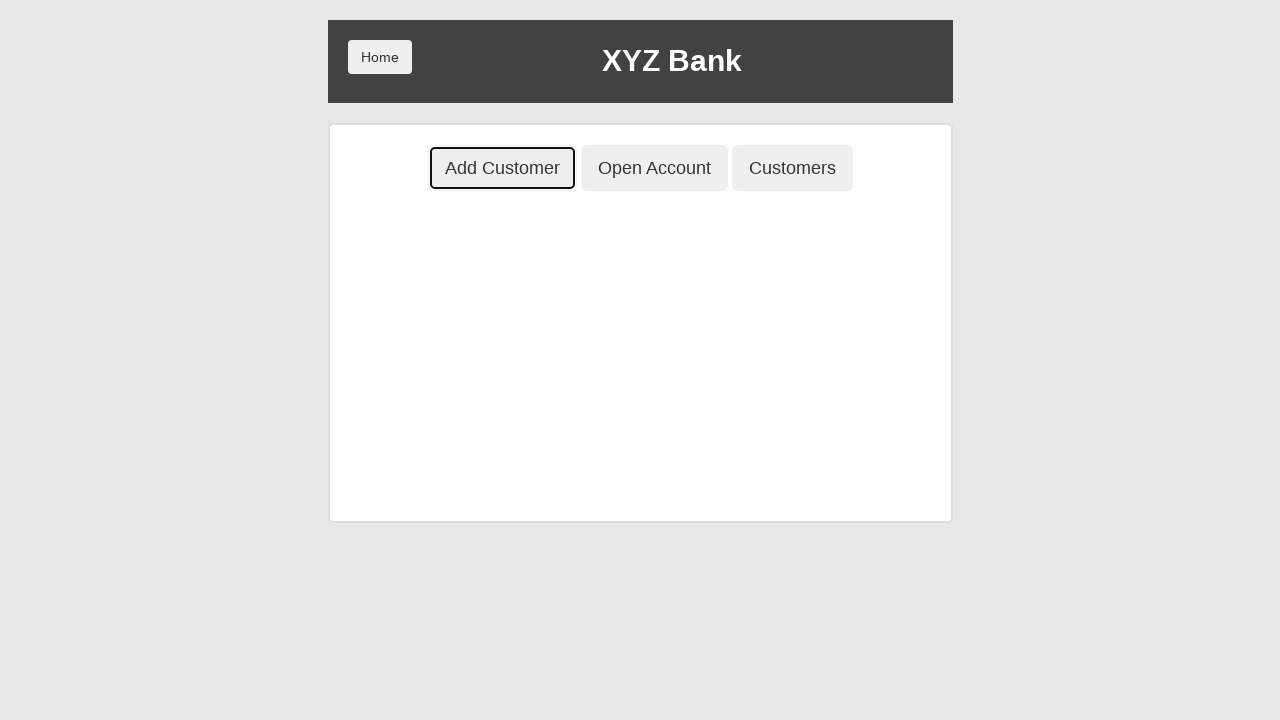

Filled first name field with 'Marcus' on input[ng-model="fName"]
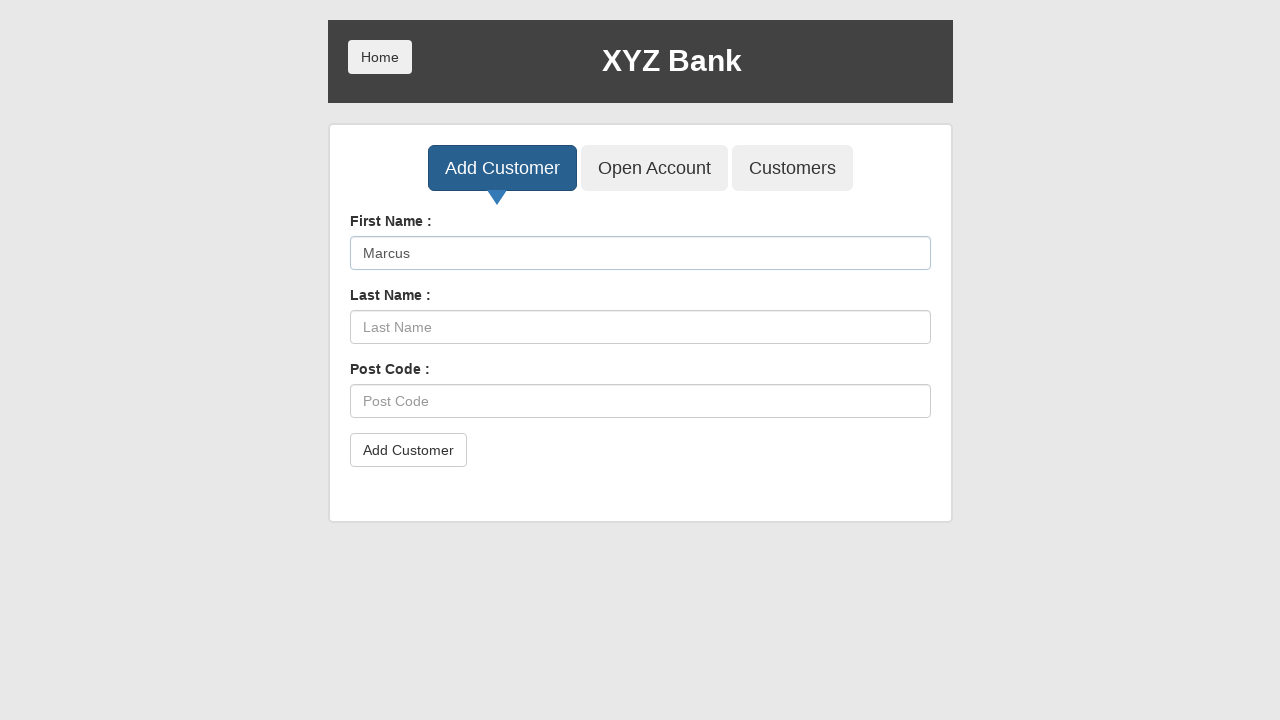

Filled last name field with 'Henderson' on input[ng-model="lName"]
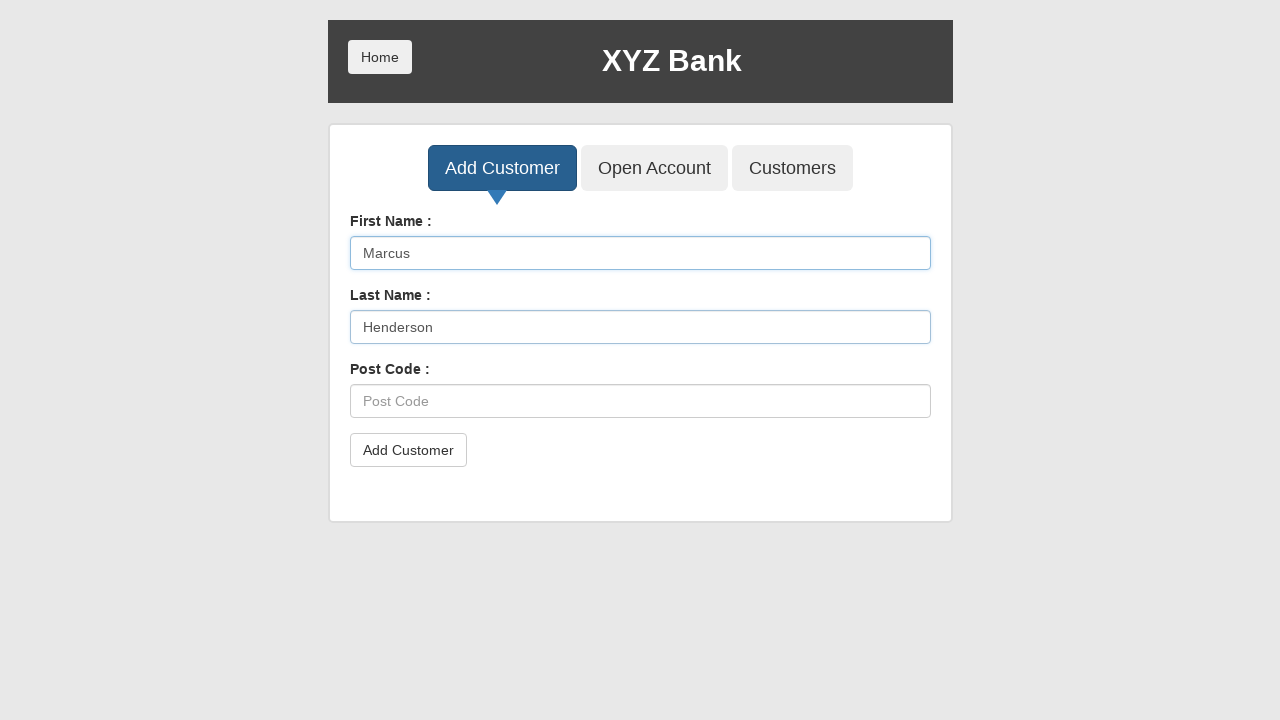

Filled postal code field with '90210' on input[ng-model="postCd"]
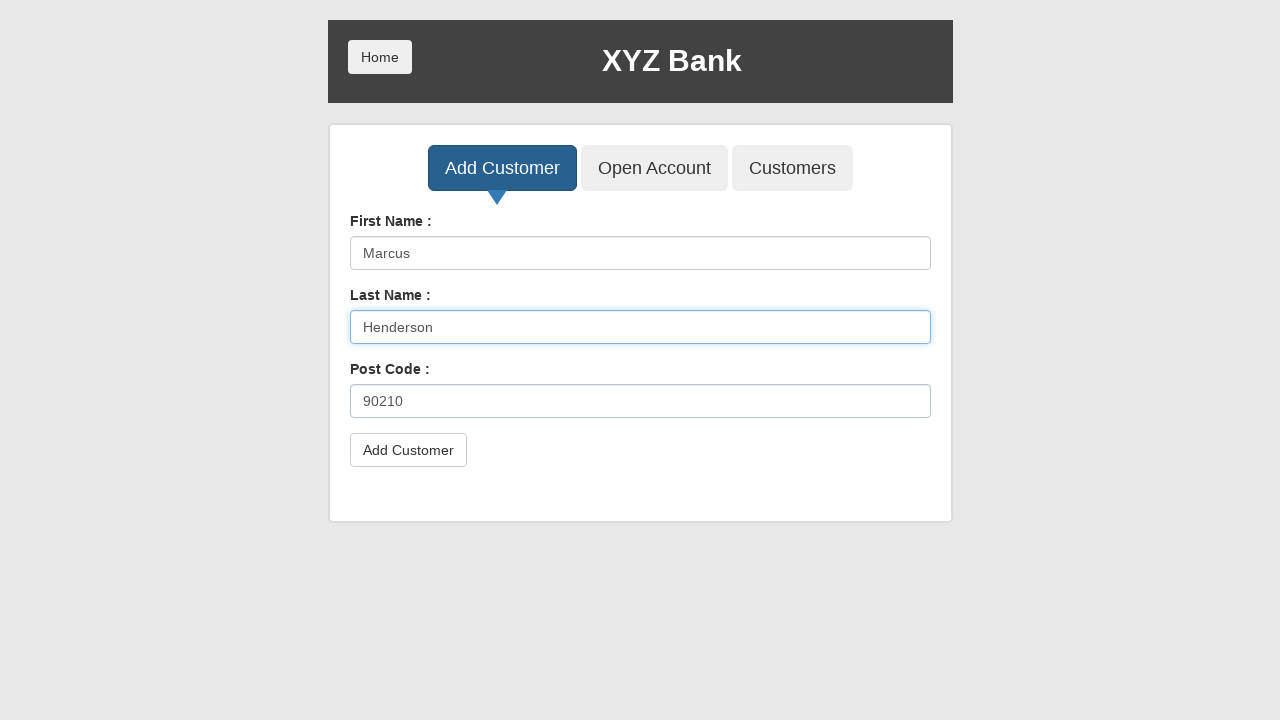

Set up dialog handler to accept confirmation
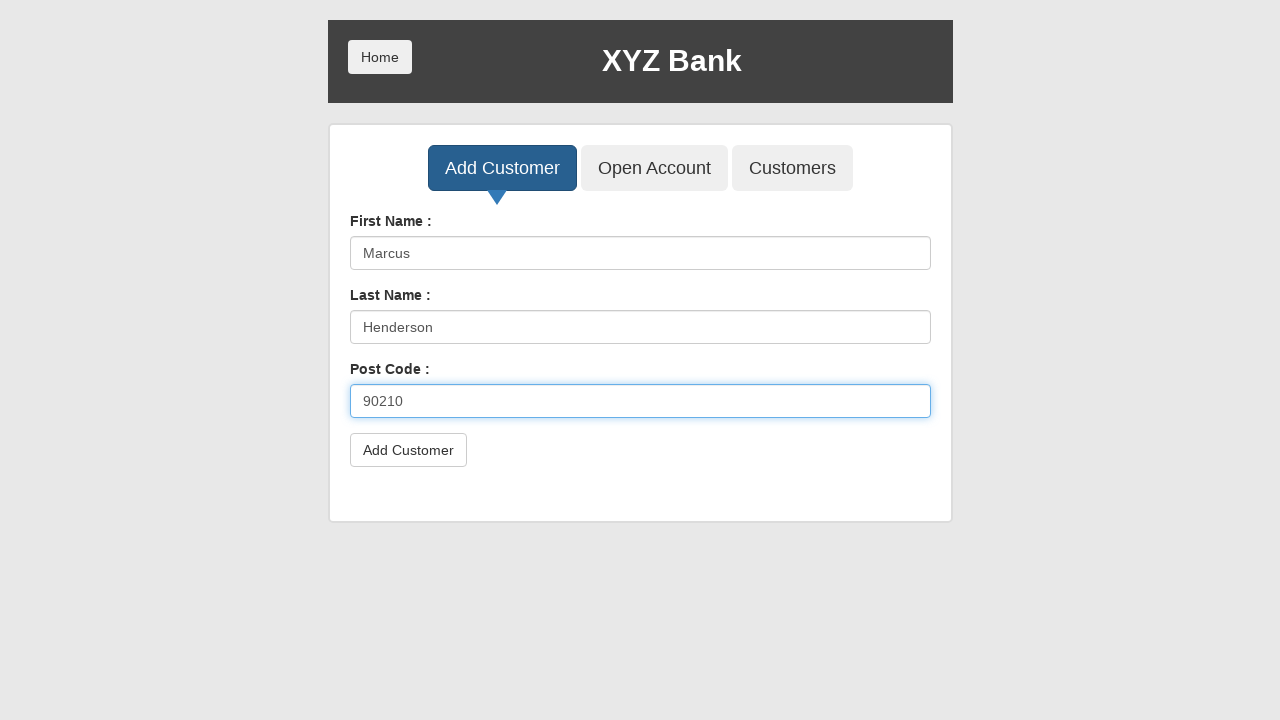

Clicked submit button to add customer at (408, 450) on button[type="submit"]
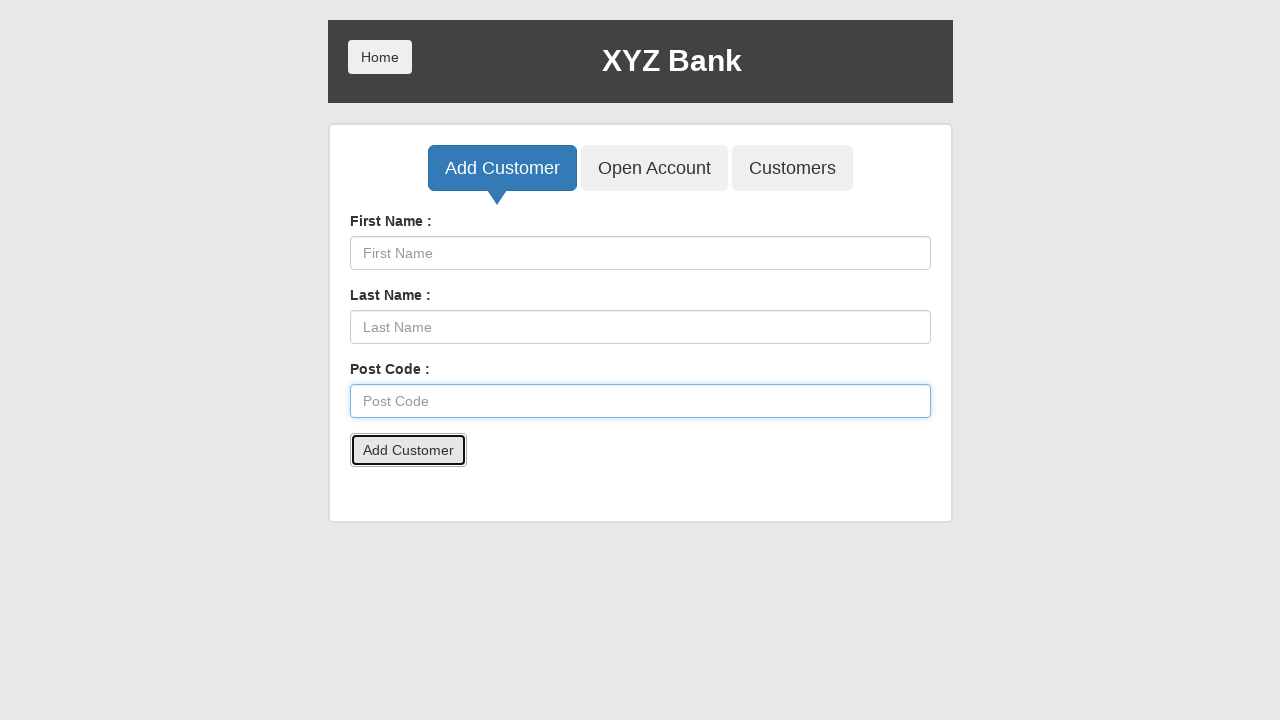

Clicked Open Account button at (654, 168) on internal:role=button[name="Open Account"i]
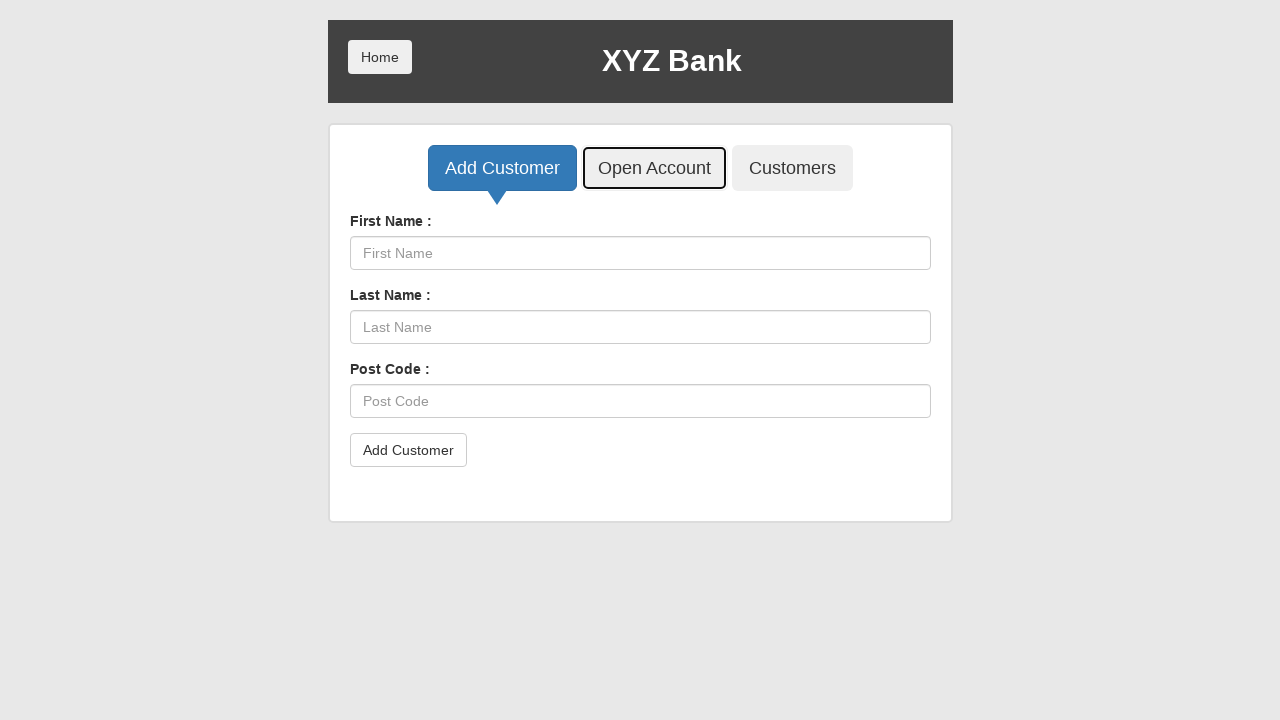

User select dropdown became visible
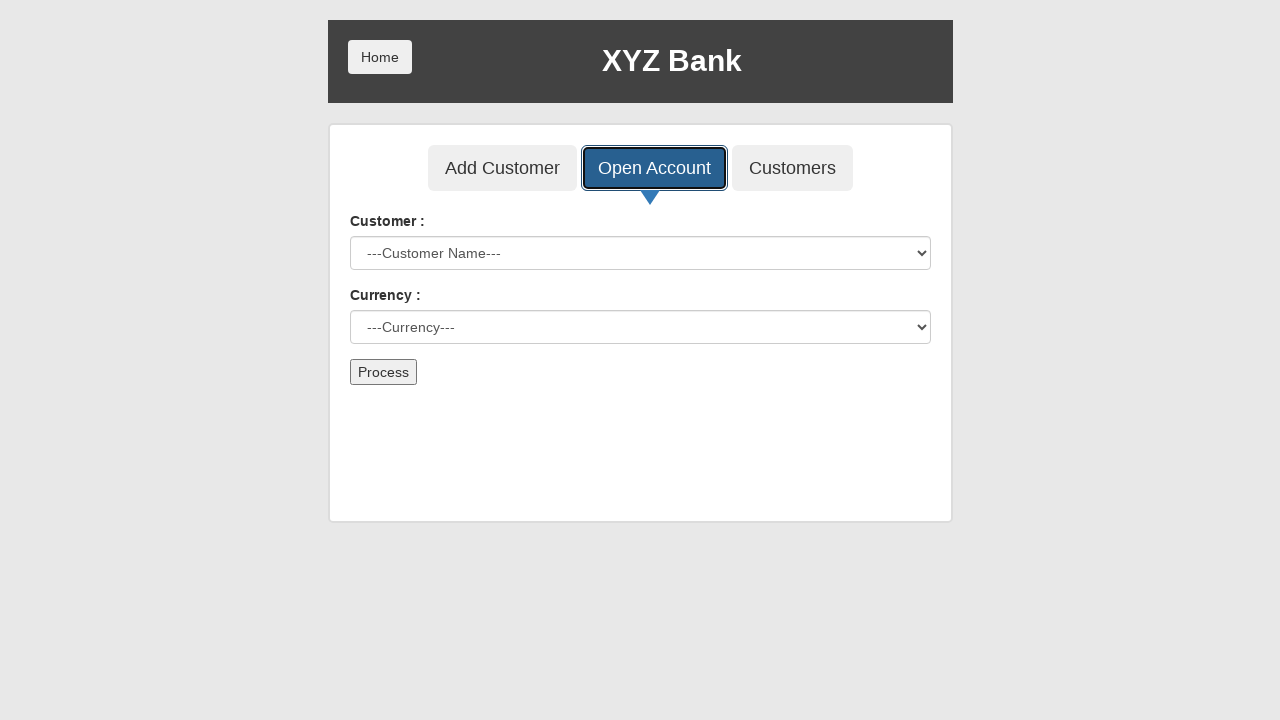

Currency select dropdown became visible
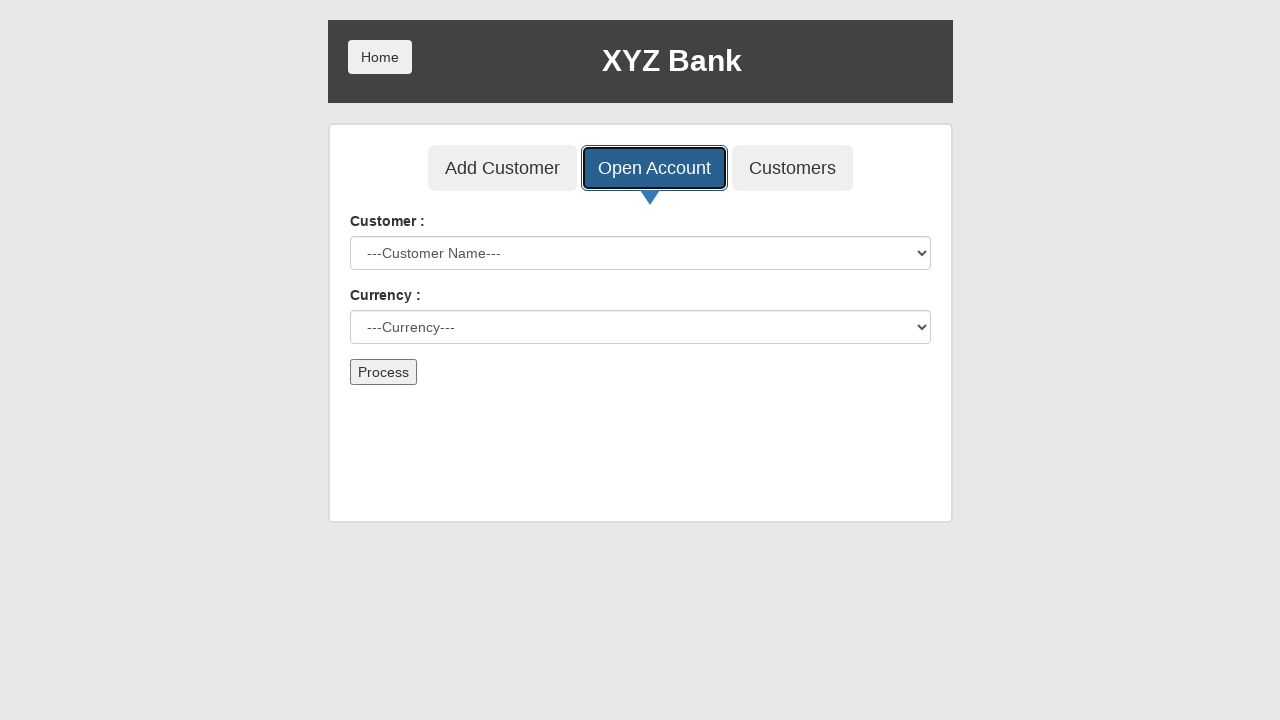

Selected customer 'Marcus Henderson' from dropdown on #userSelect
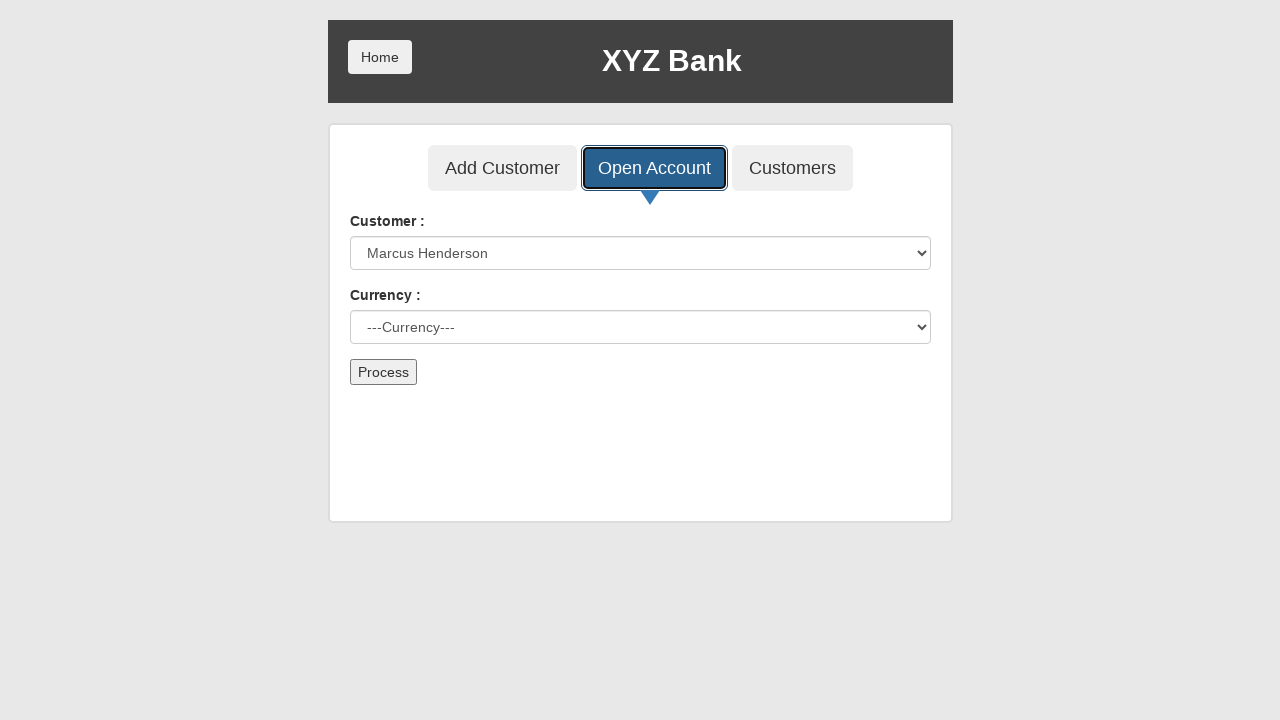

Selected 'Dollar' from currency dropdown on #currency
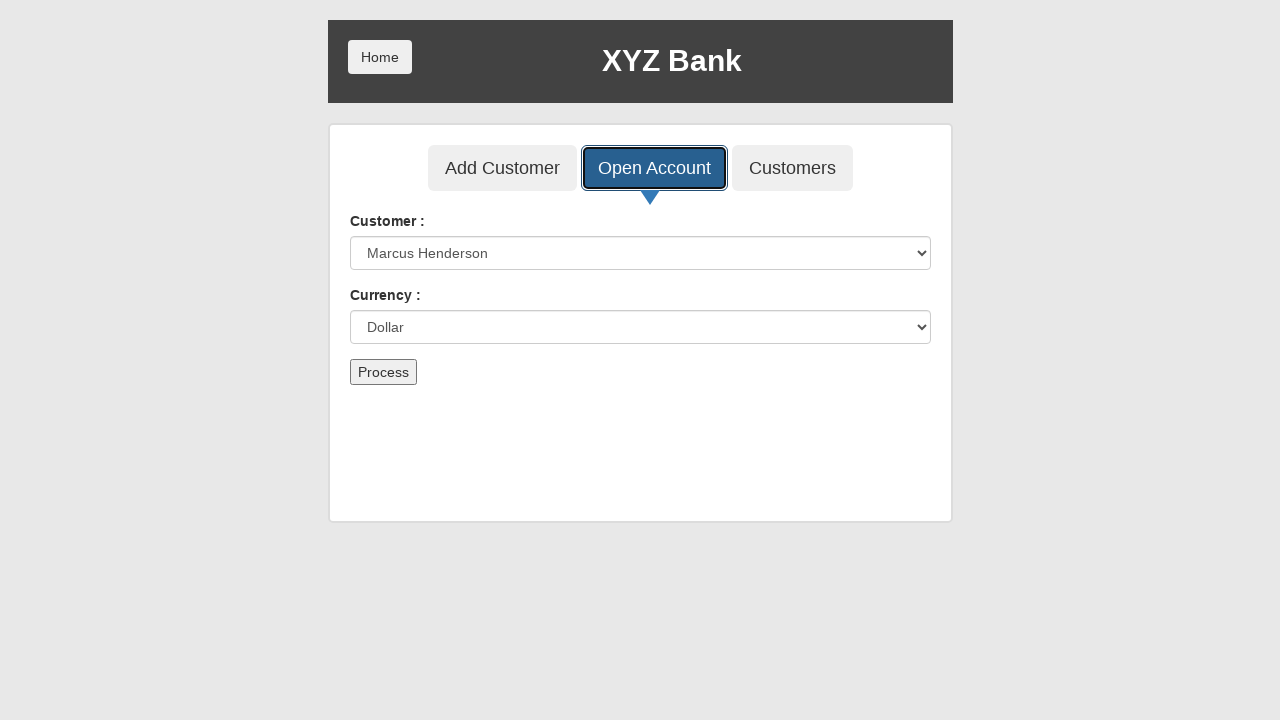

Set up dialog handler to accept account creation confirmation
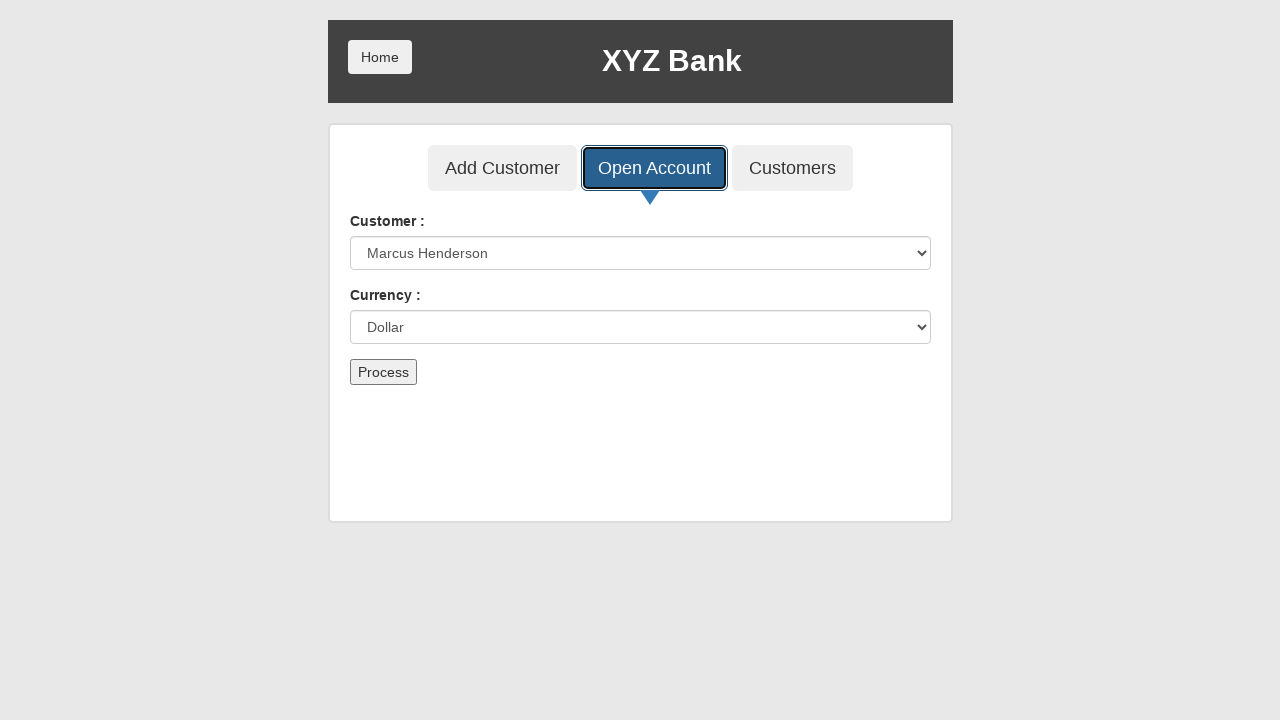

Clicked submit button to create account at (383, 372) on button[type="submit"]
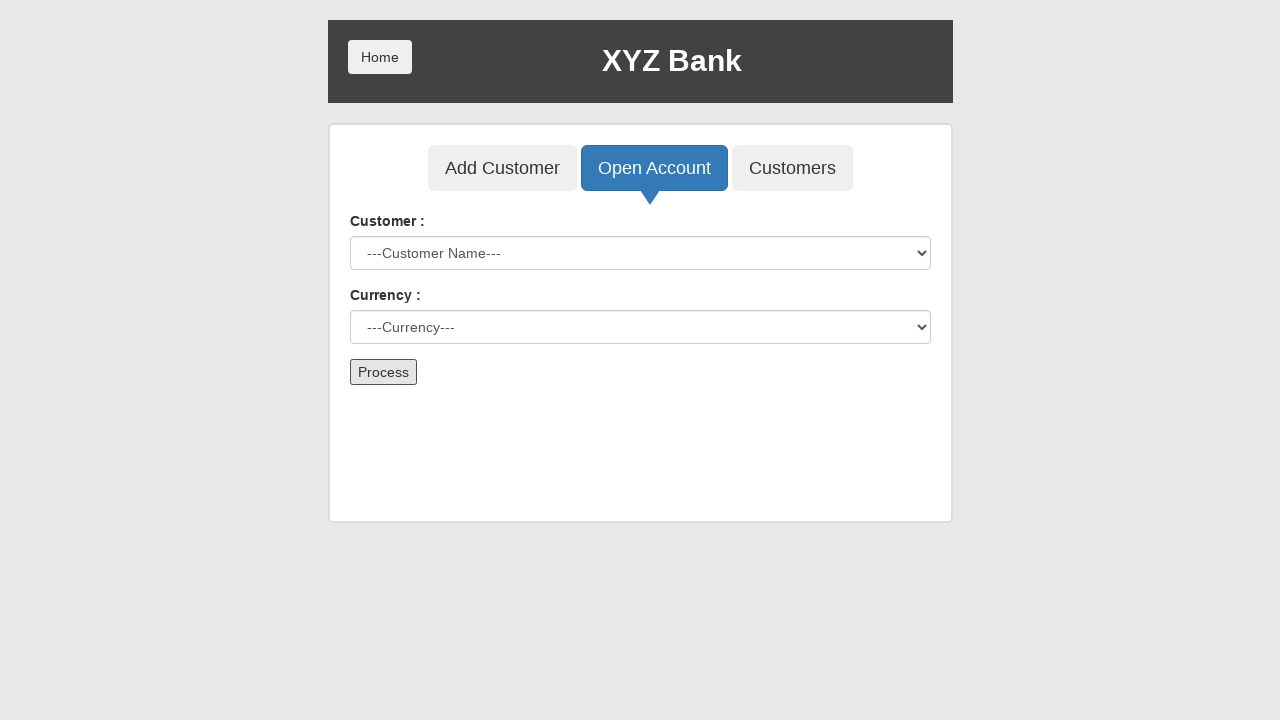

Clicked Customers button to view customer list at (792, 168) on internal:role=button[name="Customers"i]
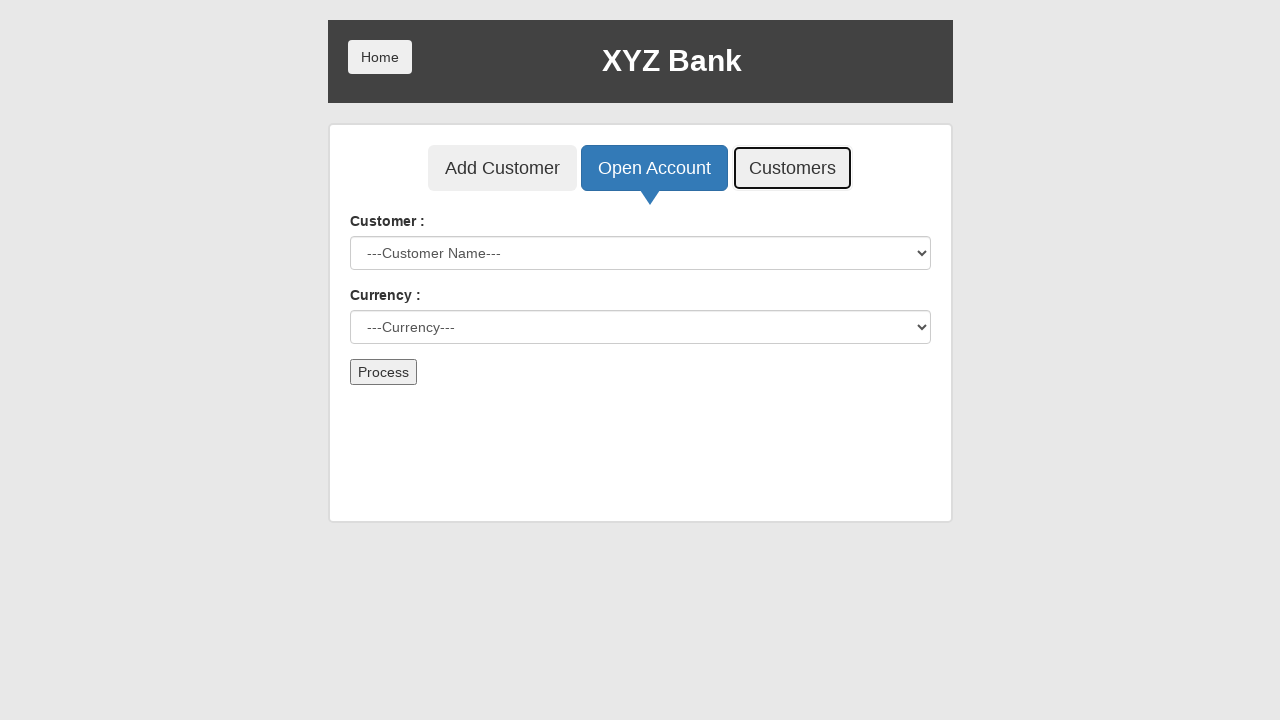

Customer table became visible
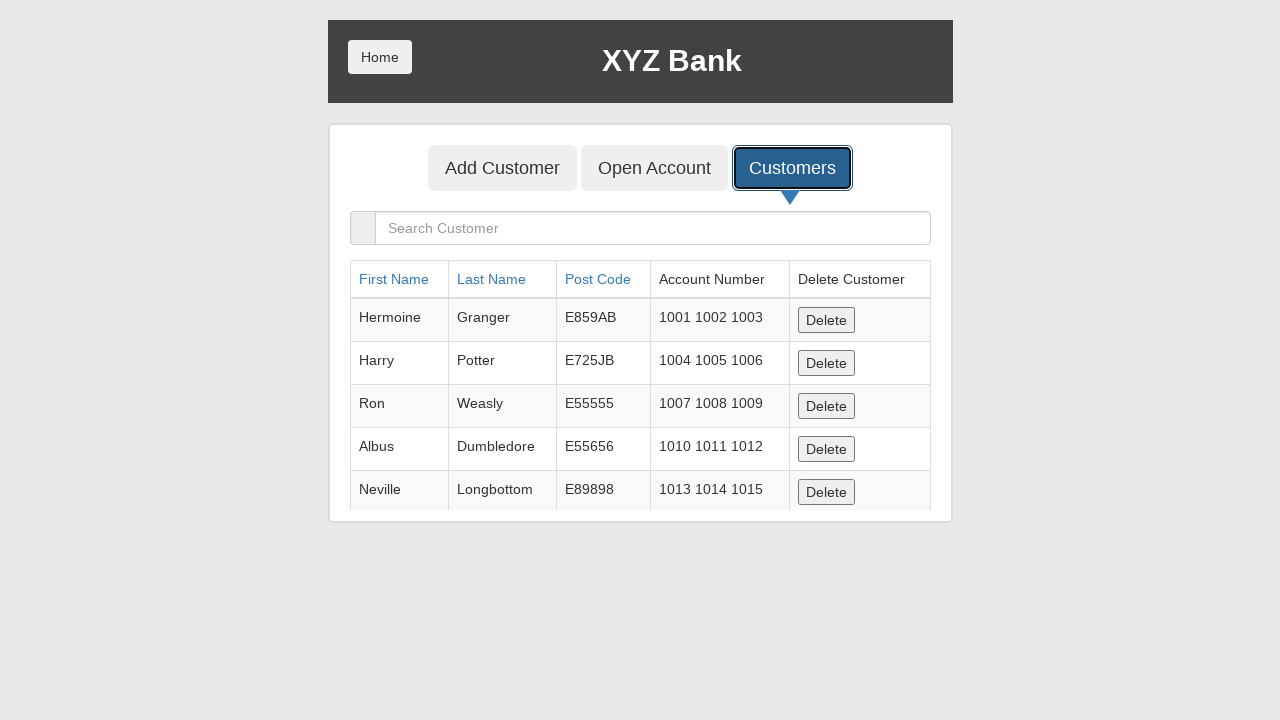

Located customer row for 'Marcus Henderson'
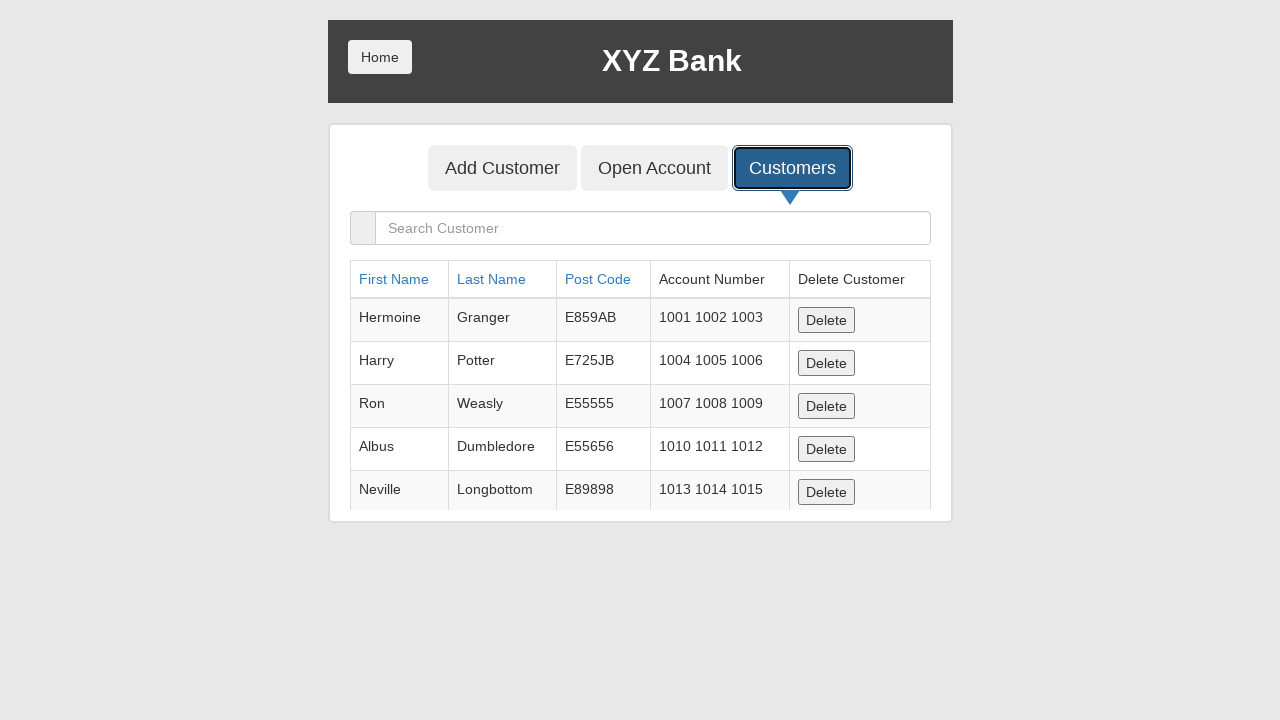

Verified customer 'Marcus Henderson' row is visible in customer list
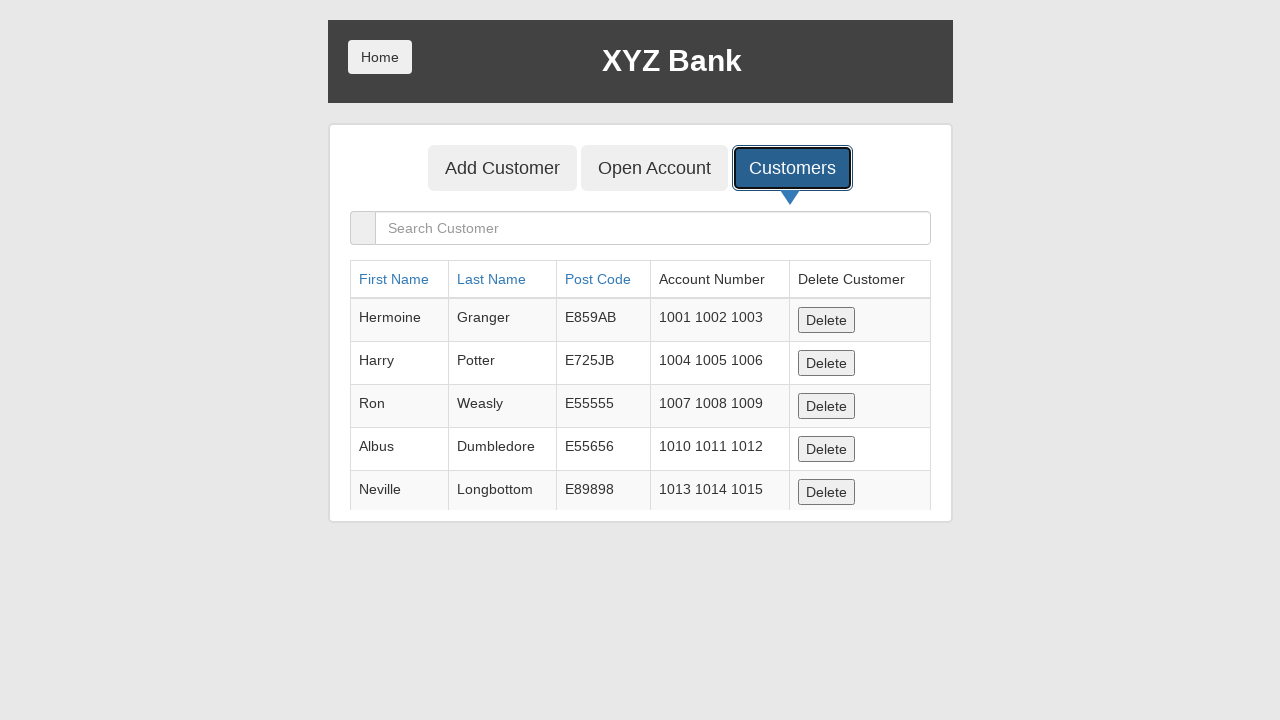

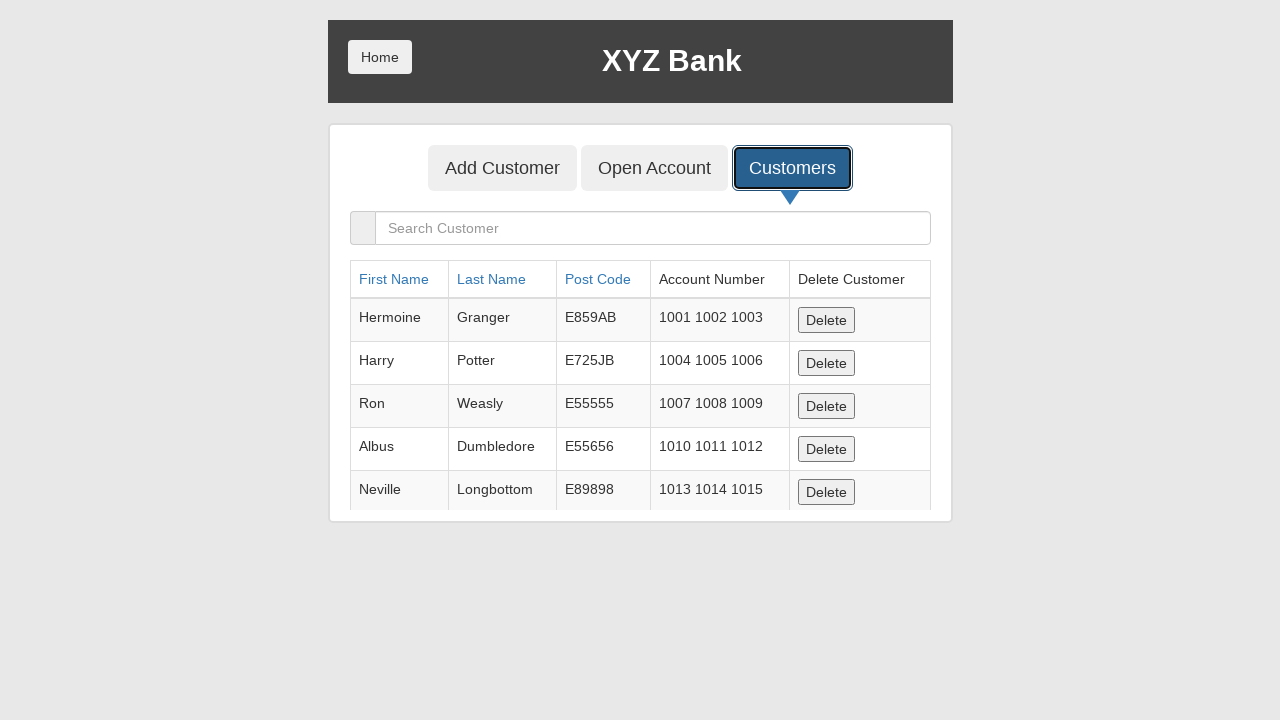